Tests child browser popup handling by clicking a link that opens a new window, switching to it, and performing a search action

Starting URL: https://globalsqa.com/demo-site/frames-and-windows/

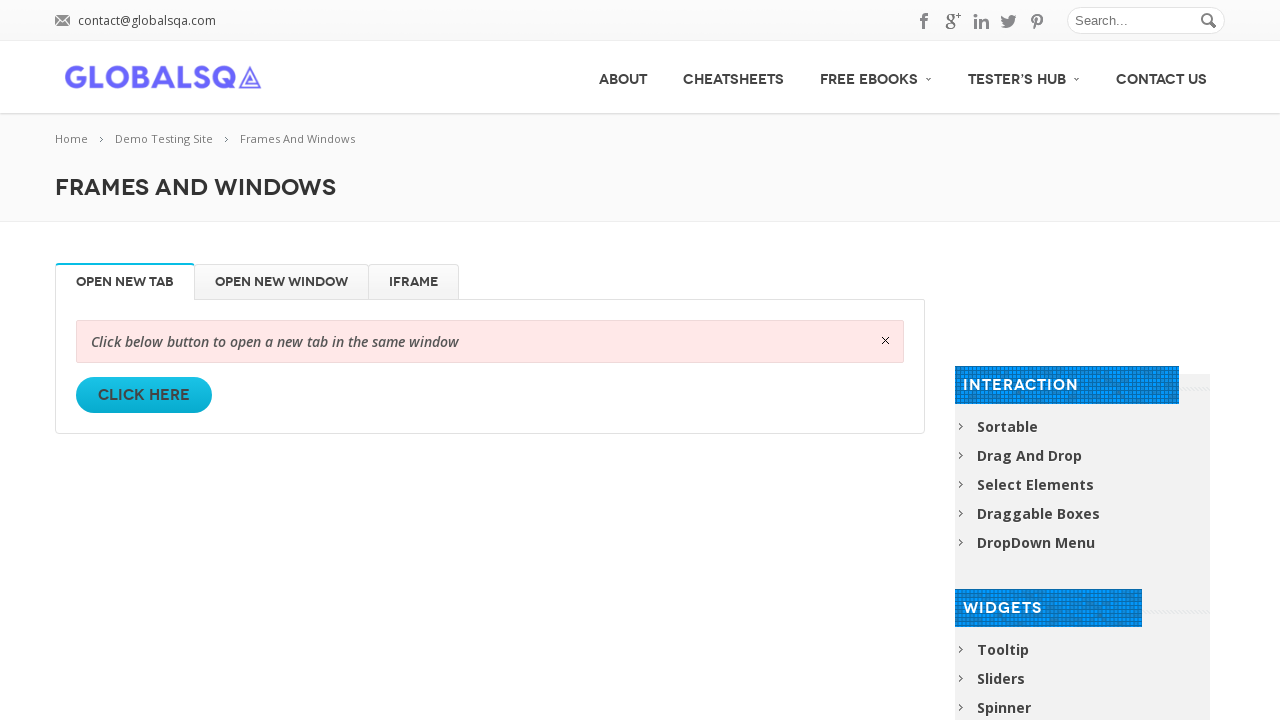

Clicked 'Click Here' link to open child browser popup at (144, 395) on text=Click Here
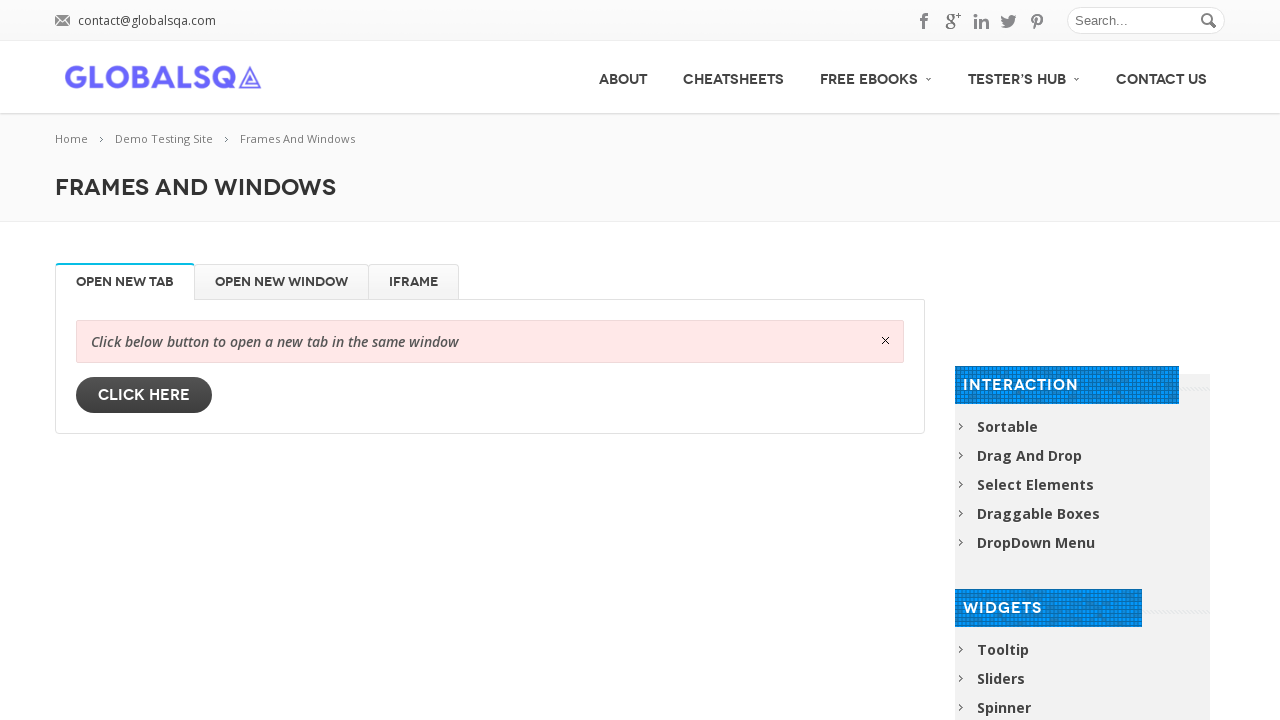

Captured new page object from popup
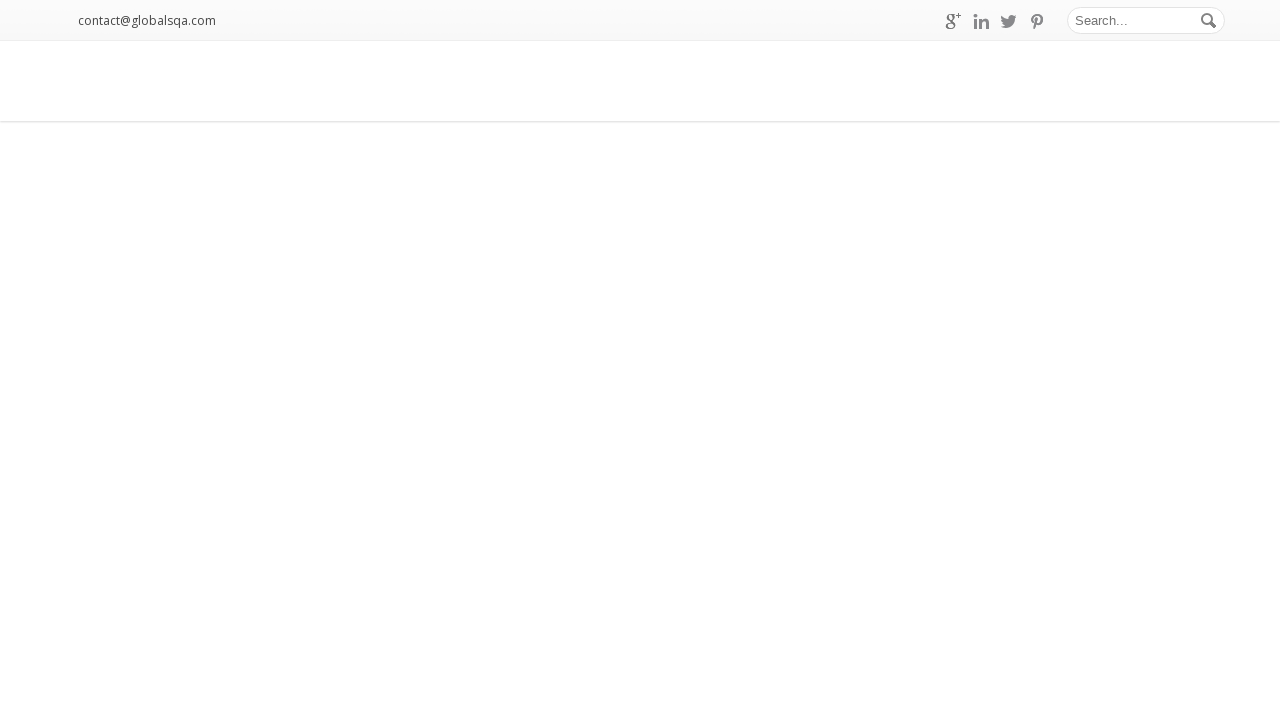

New page loaded successfully
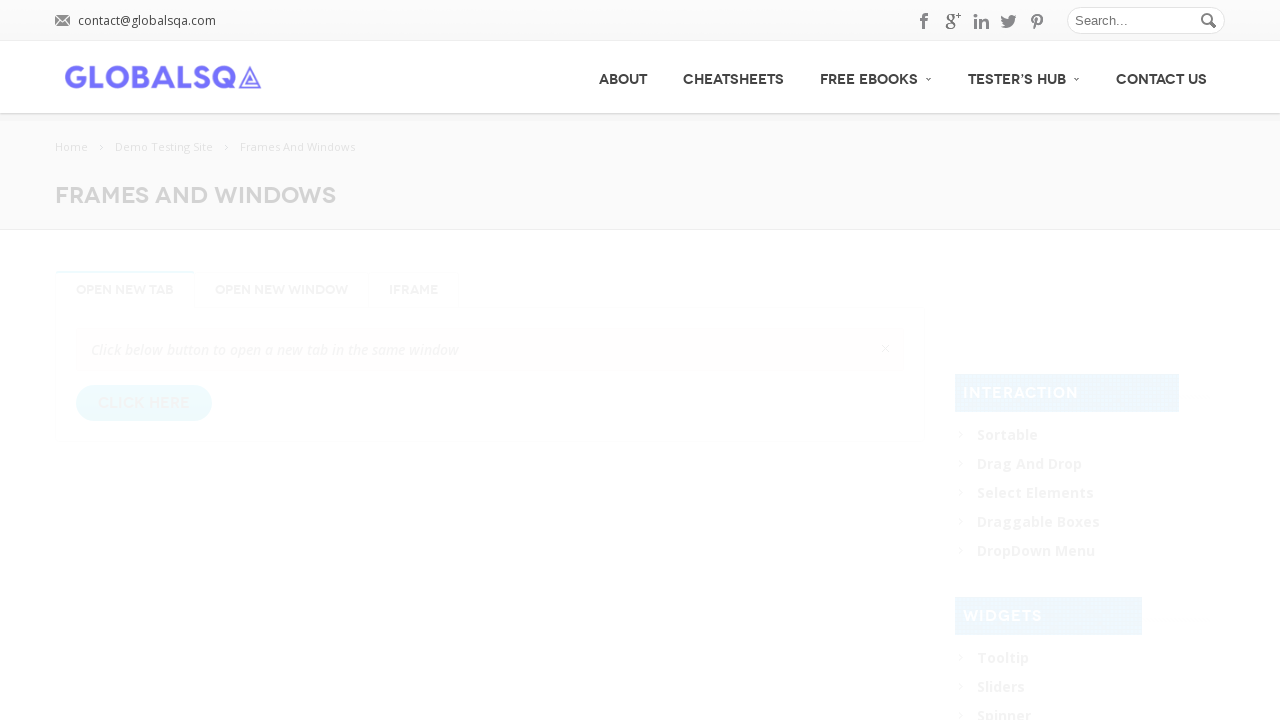

Filled search field with 'Frames' in popup on #s
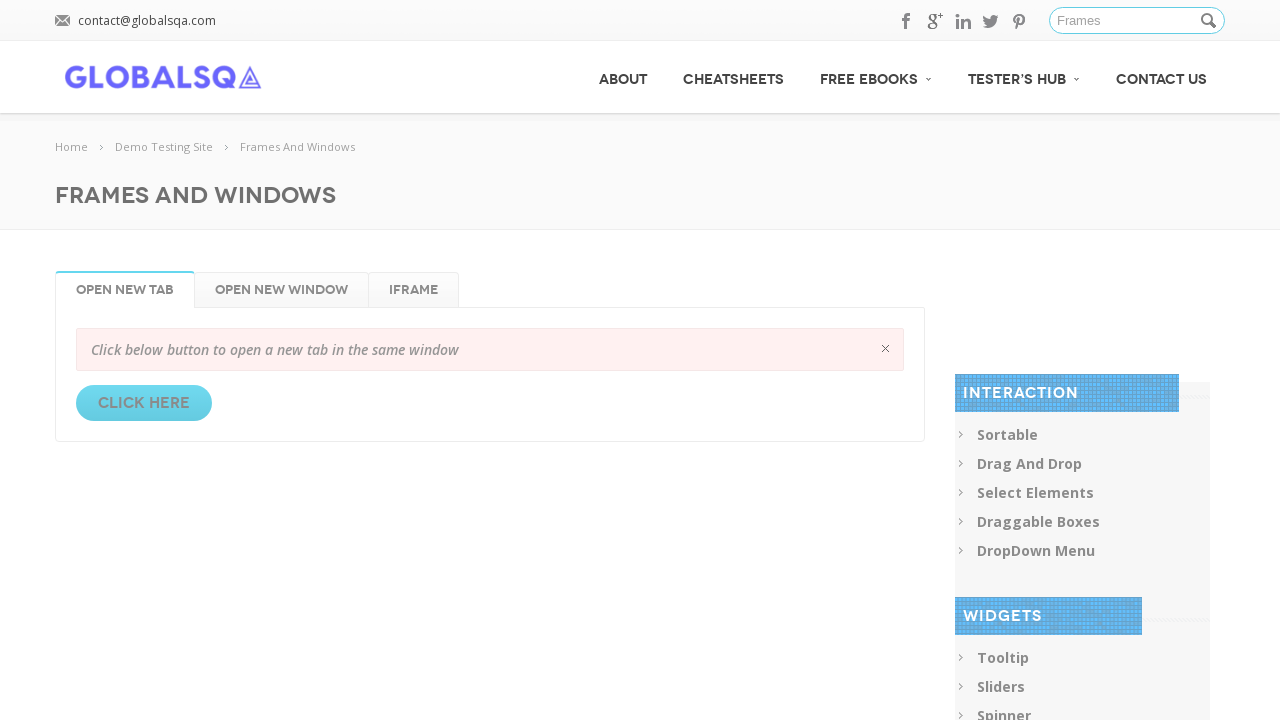

Pressed Enter to submit search on #s
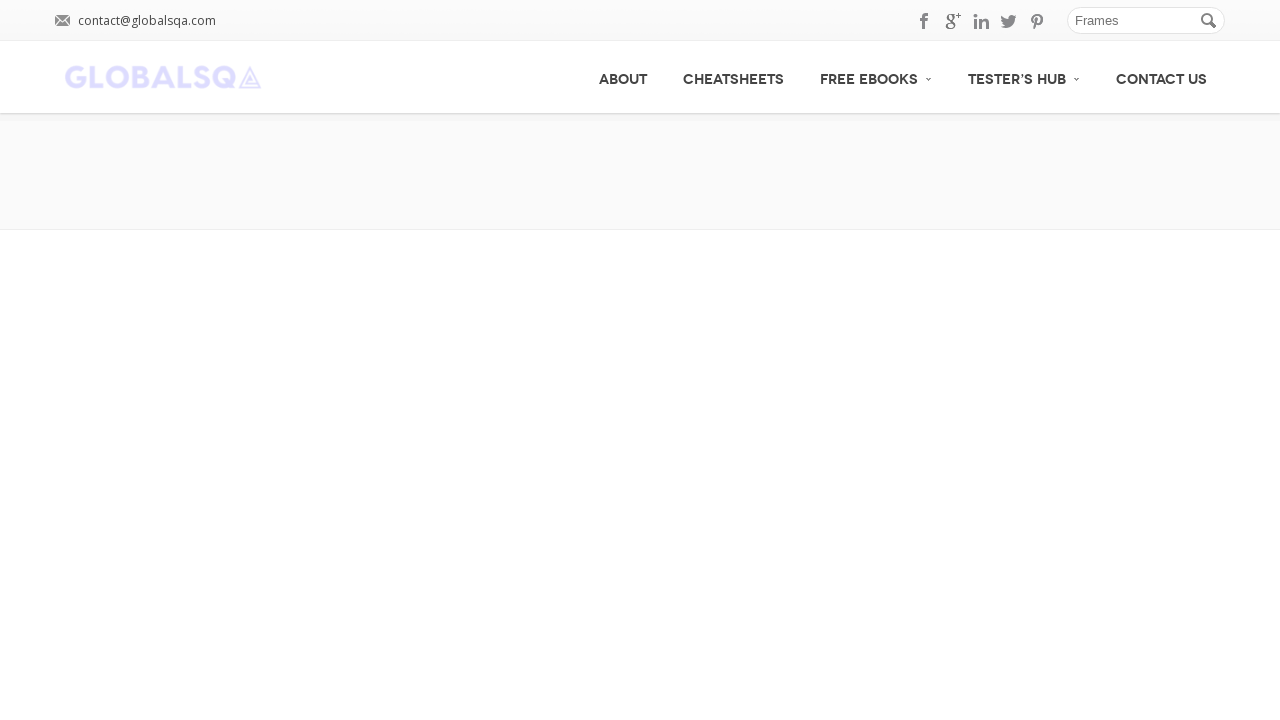

Search results loaded with networkidle state
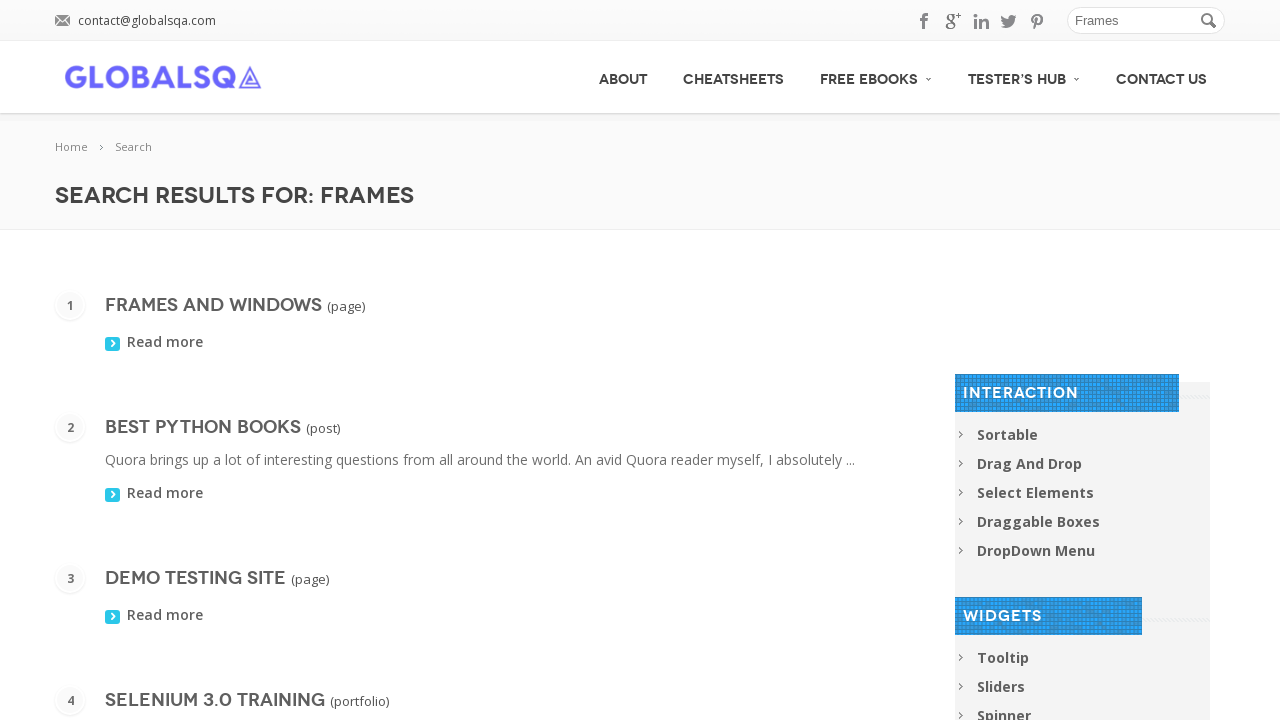

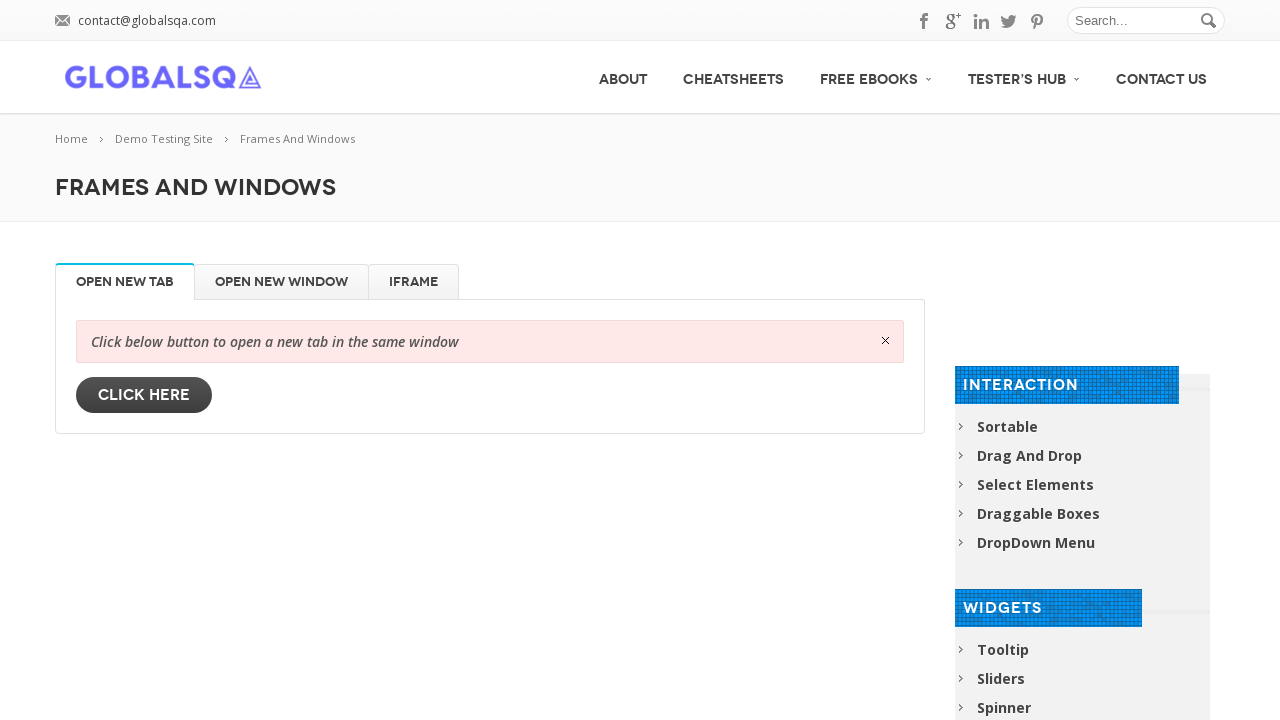